Navigates to a property rental transactions listing page and clicks through multiple pagination pages to view rental records.

Starting URL: https://www.propertyforsale.com.sg/private-residential-rental-transactions?district=13&project=18+WOODSVILLE&submit=

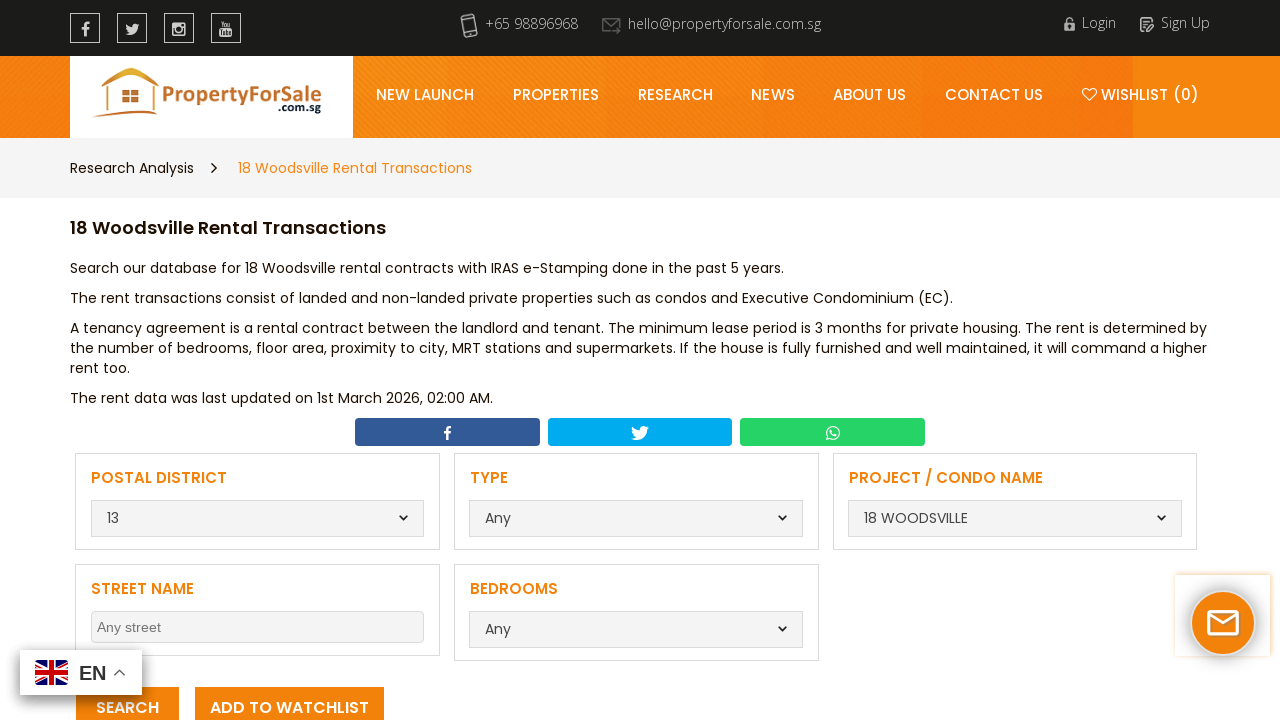

Records table loaded on property rental transactions listing page
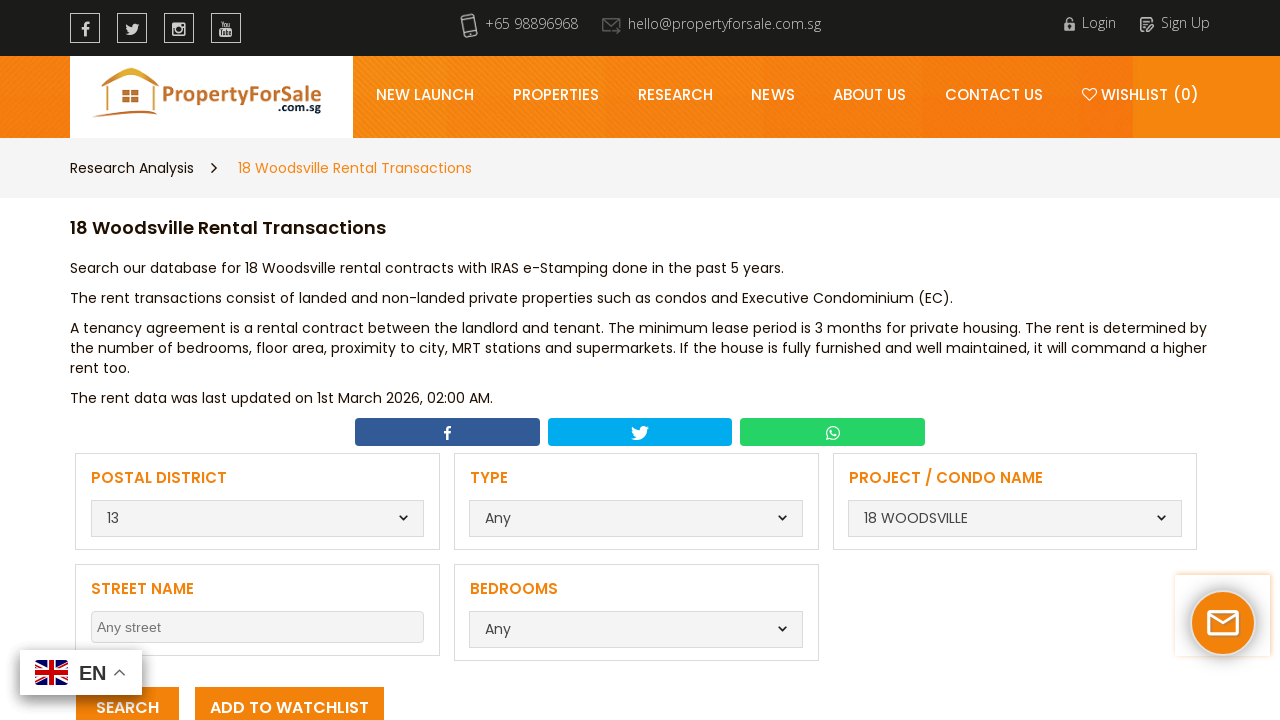

Clicked pagination link for page 1 at (1062, 360) on //a[@data-dt-idx='1']
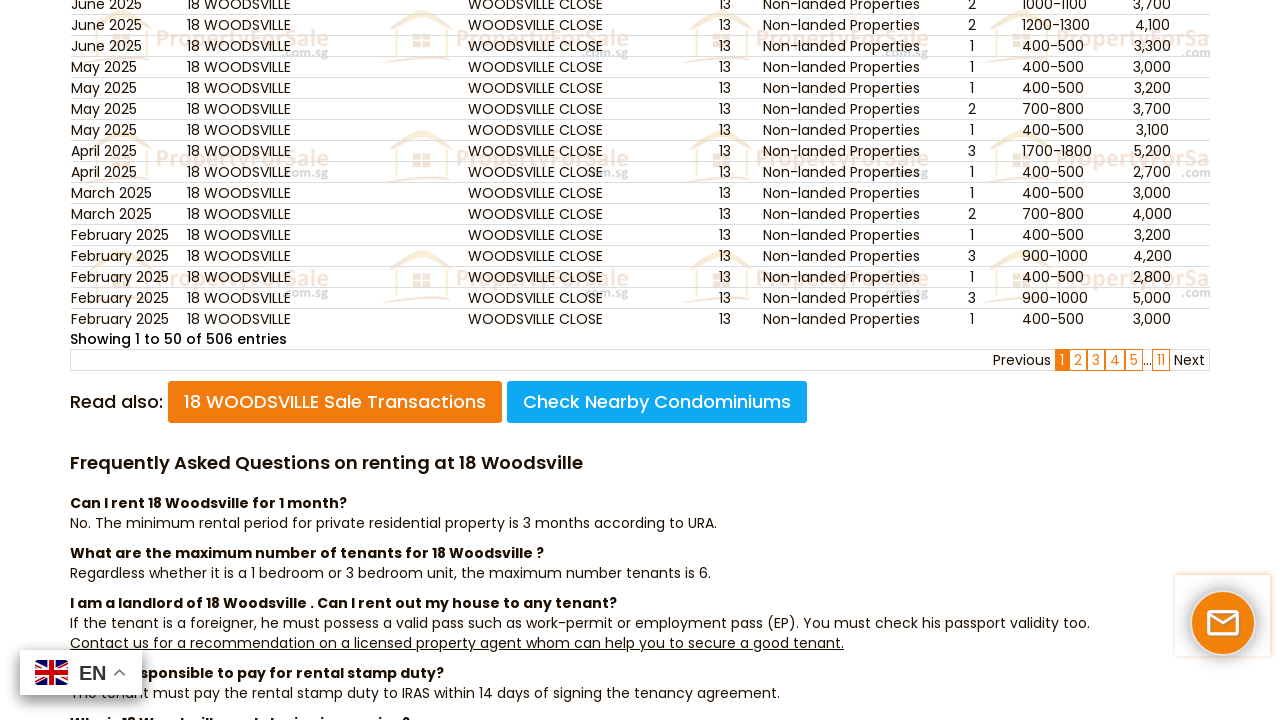

Page 1 rental records loaded and table updated
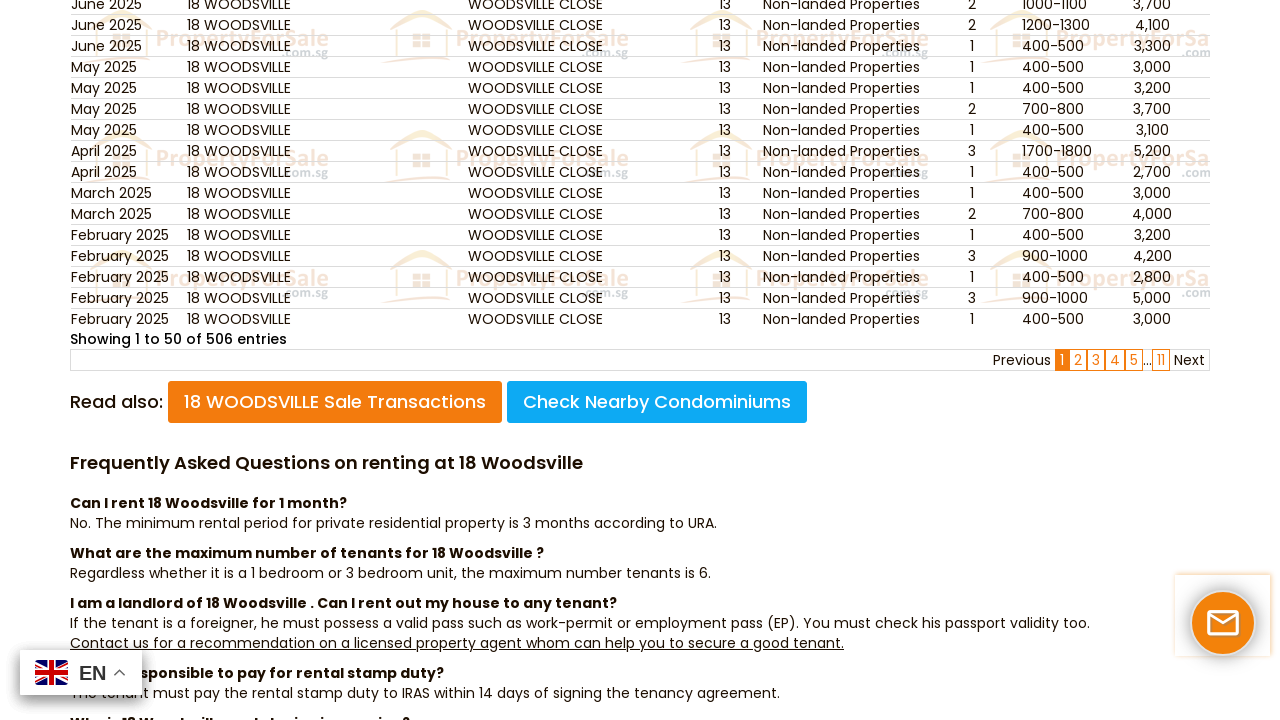

Clicked pagination link for page 2 at (1078, 360) on //a[@data-dt-idx='2']
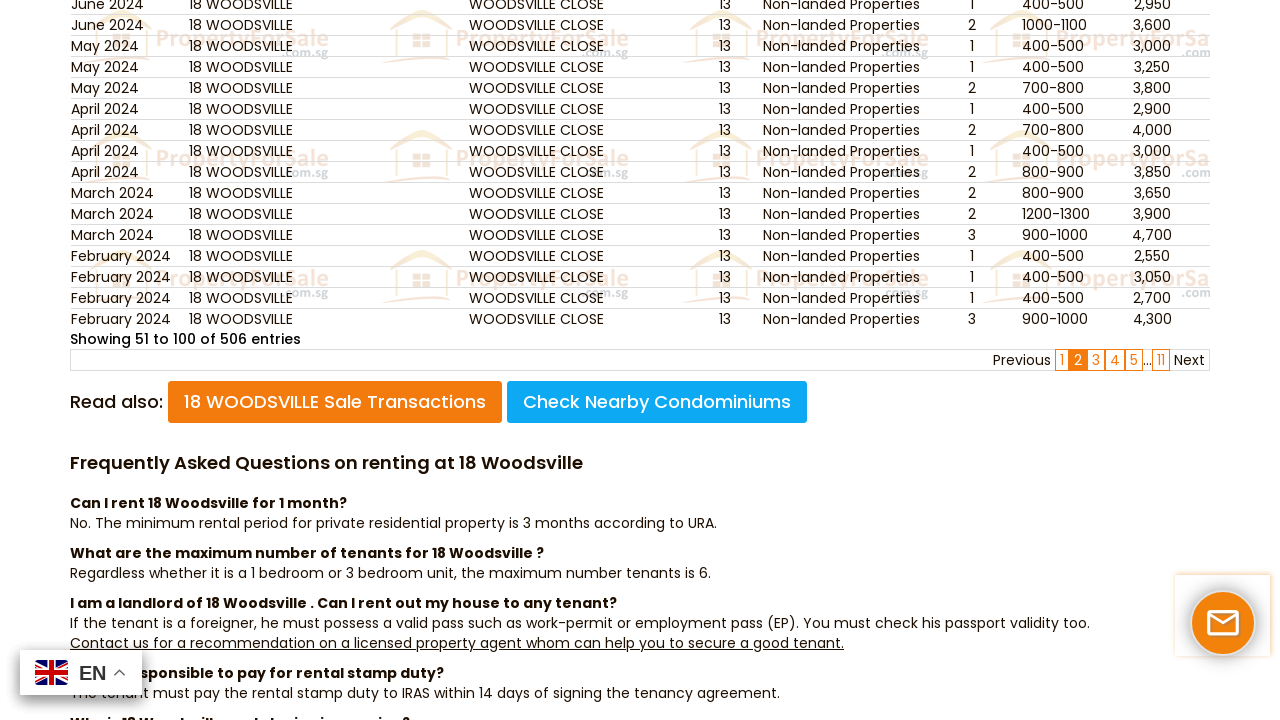

Page 2 rental records loaded and table updated
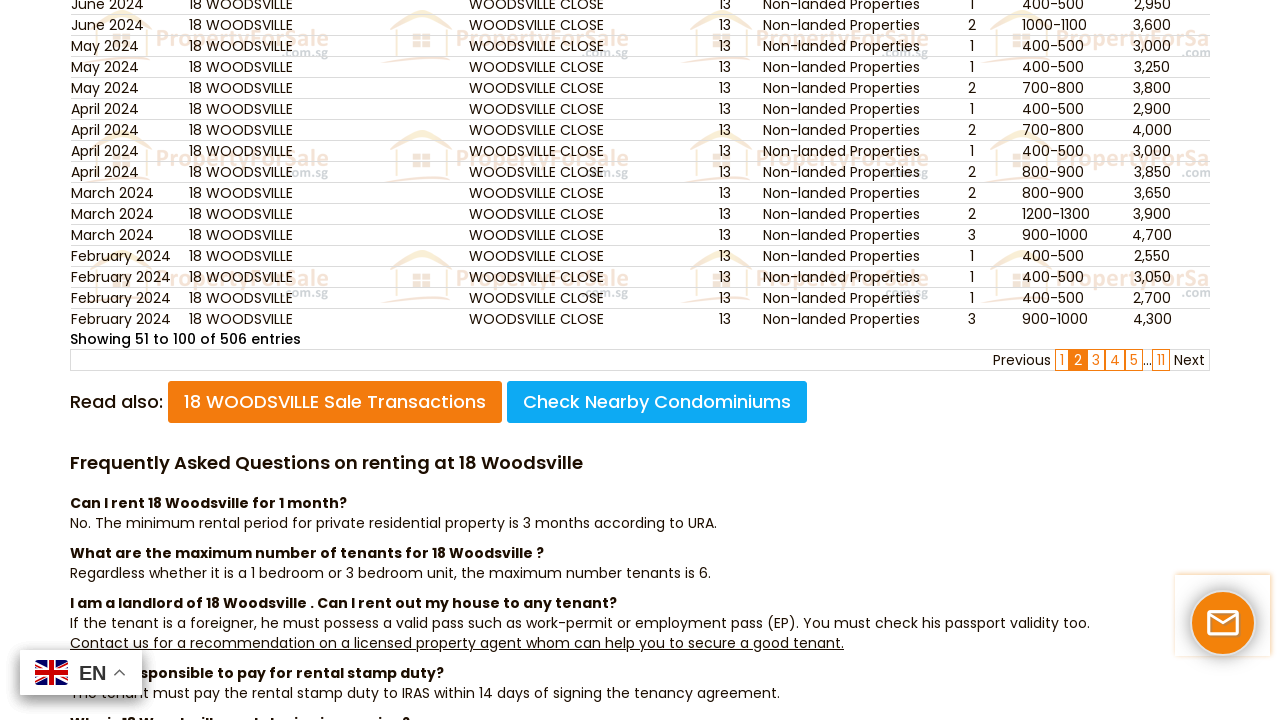

Clicked pagination link for page 3 at (1096, 360) on //a[@data-dt-idx='3']
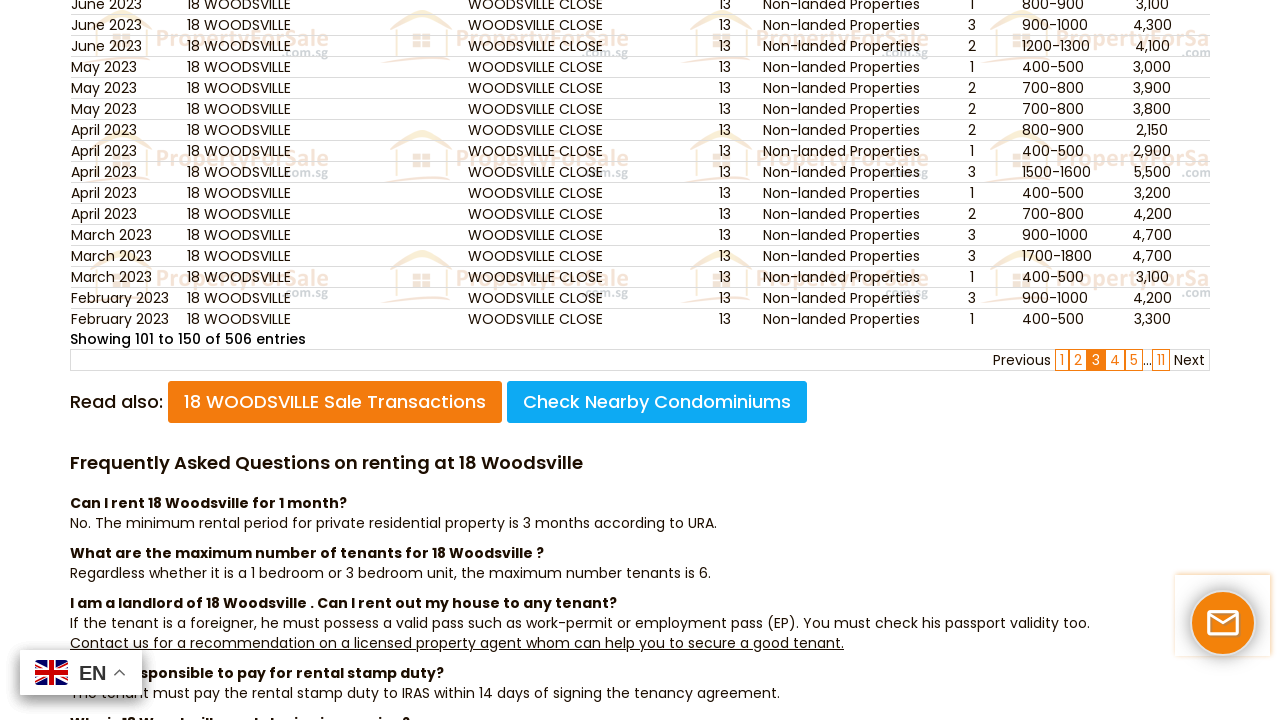

Page 3 rental records loaded and table updated
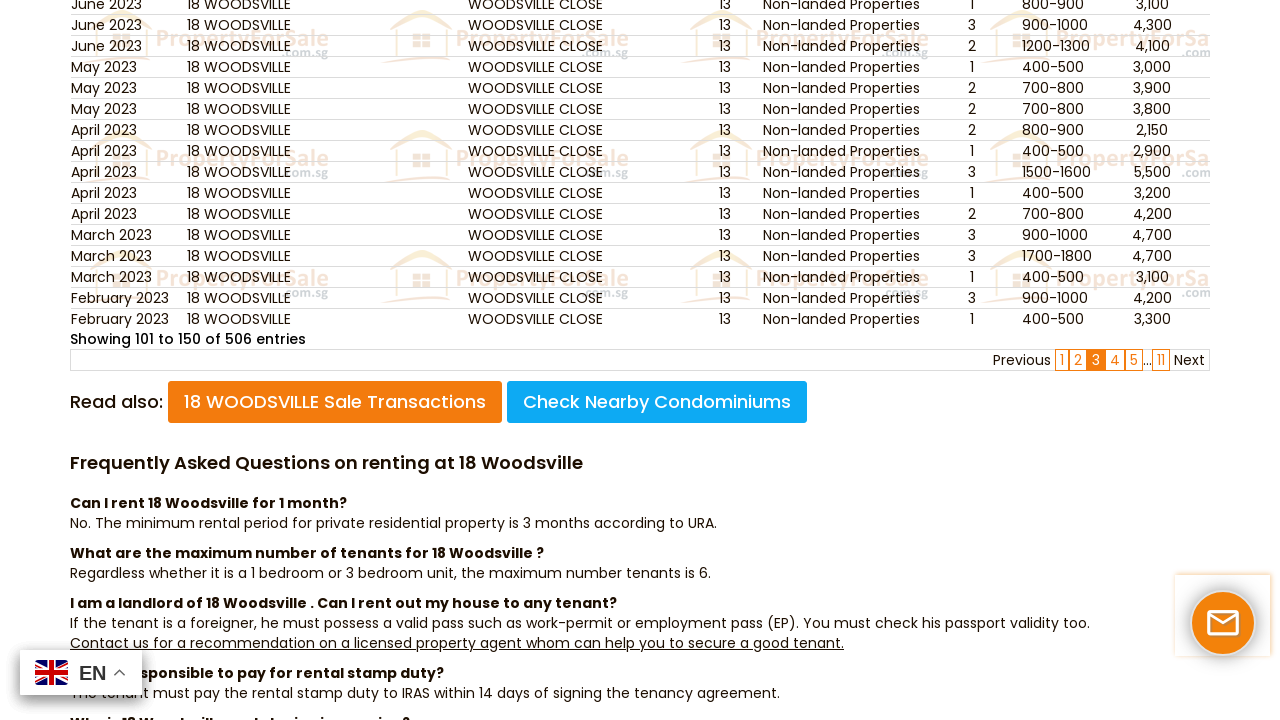

Clicked pagination link for page 4 at (1115, 360) on //a[@data-dt-idx='4']
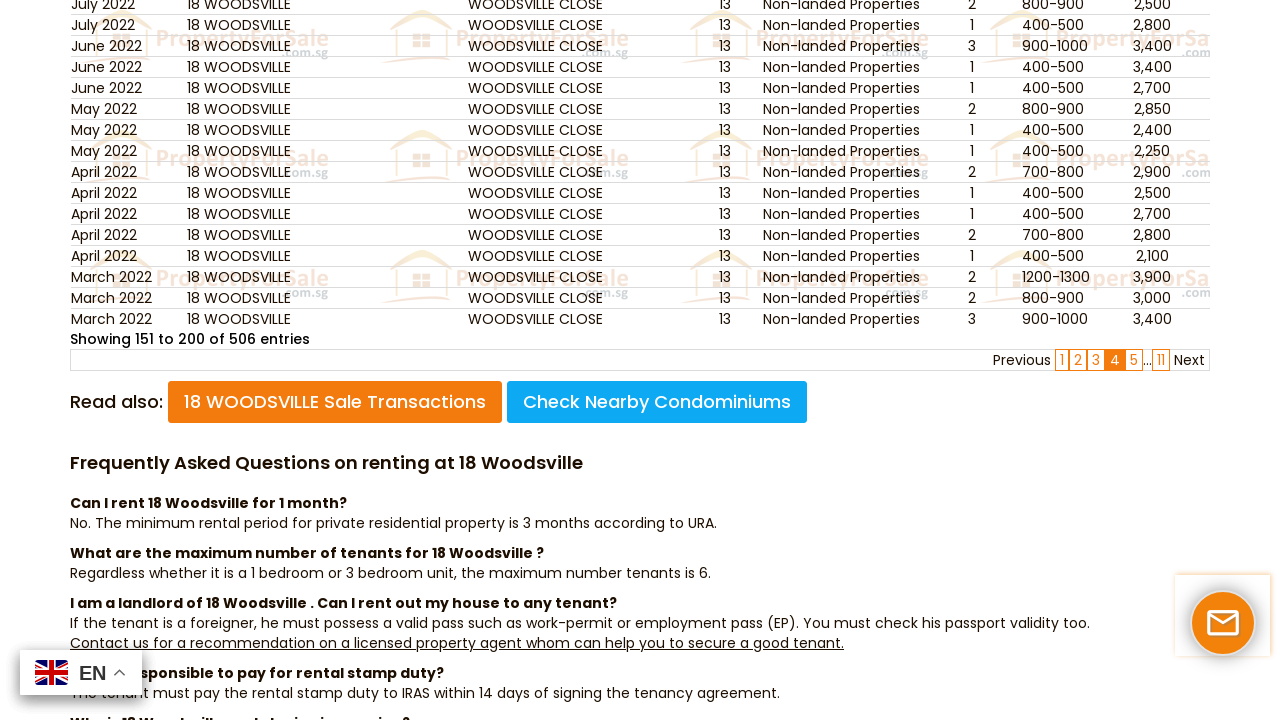

Page 4 rental records loaded and table updated
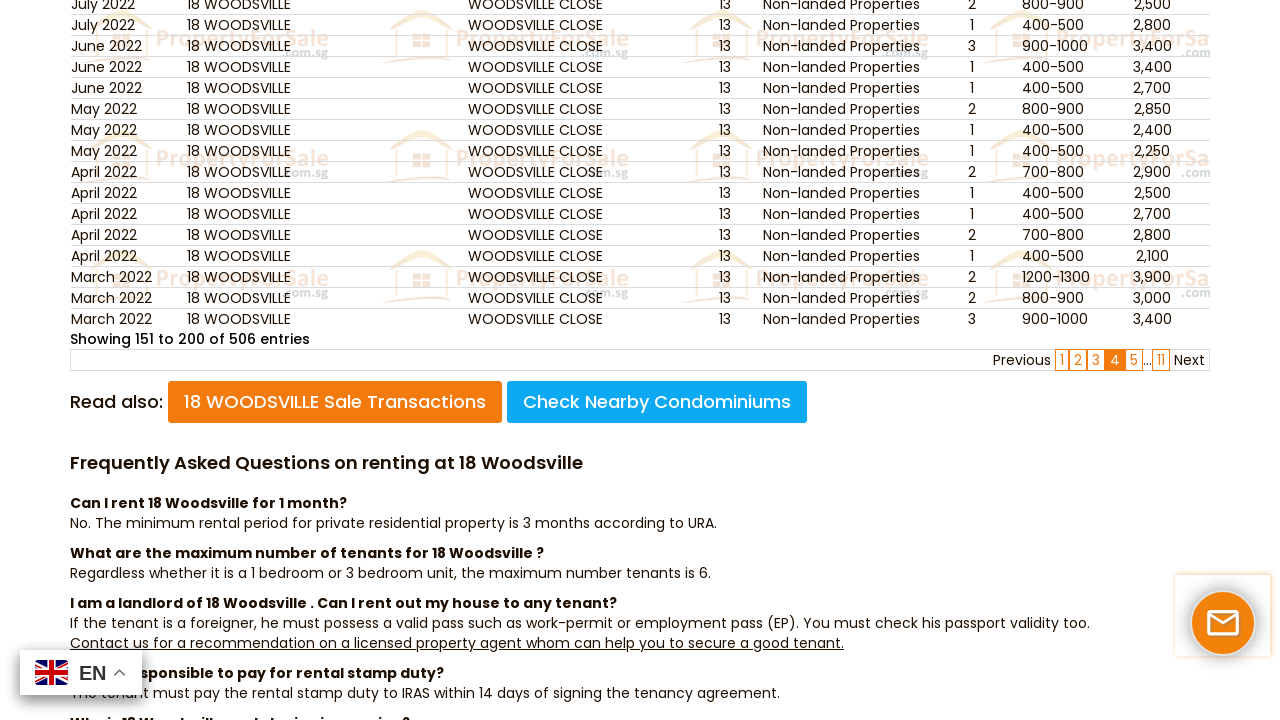

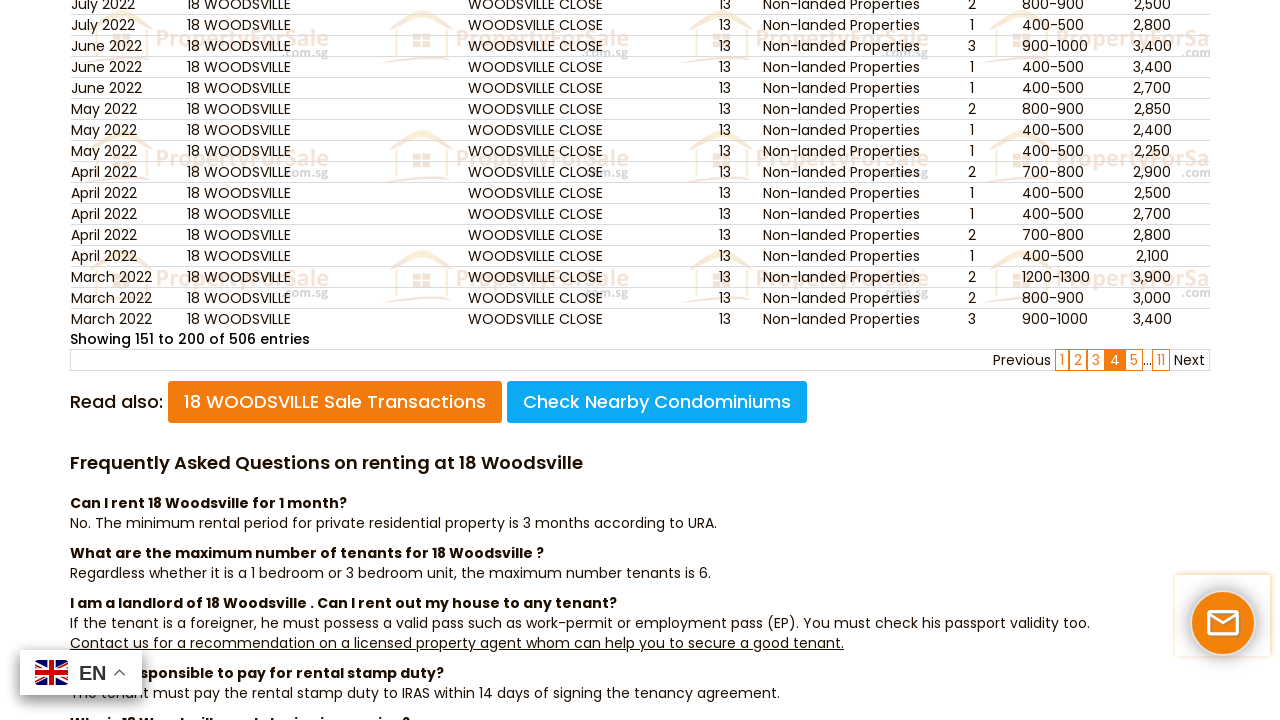